Navigates to the DemoQA homepage, maximizes the browser window, and waits for the page to load completely.

Starting URL: https://demoqa.com/

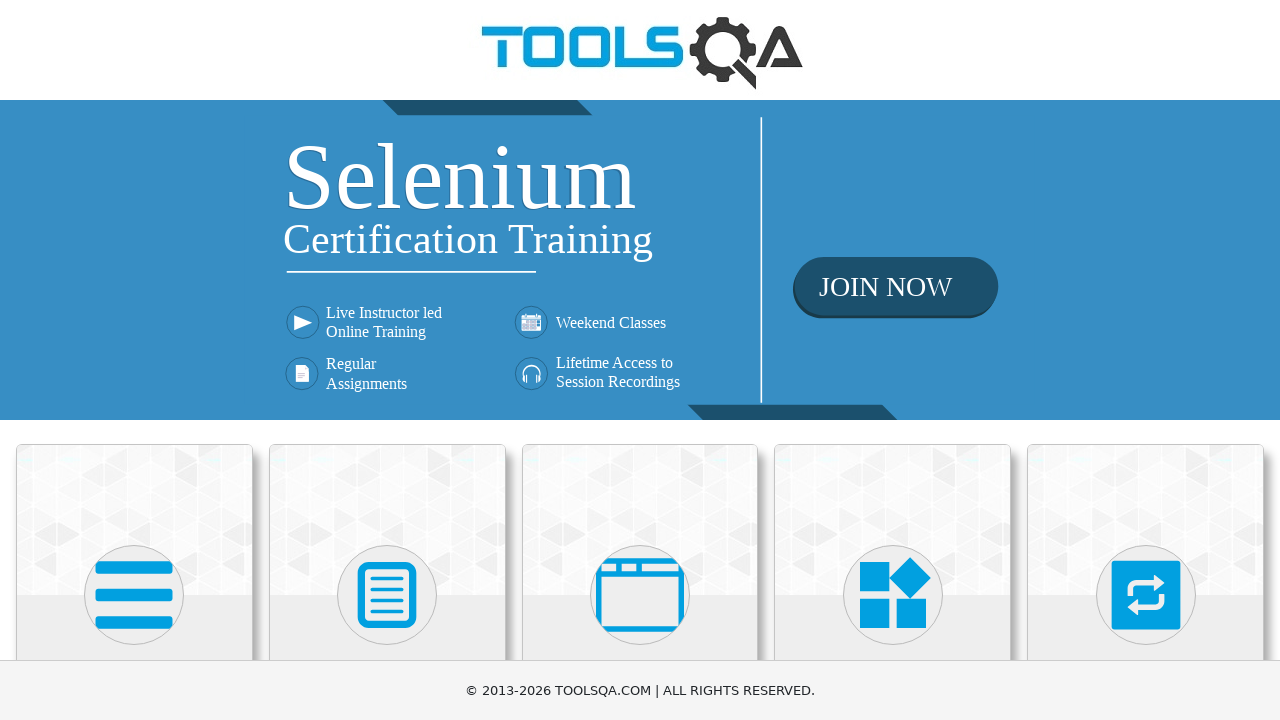

Navigated to DemoQA homepage
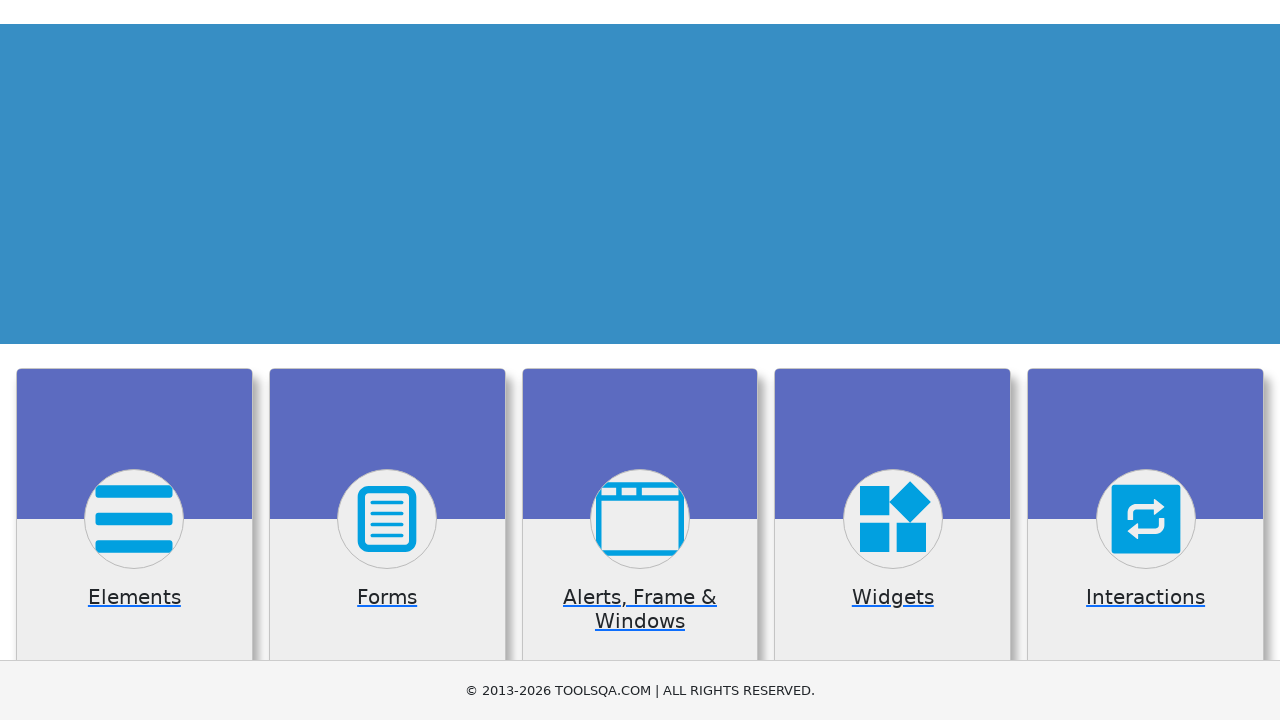

Maximized browser window to 1920x1080
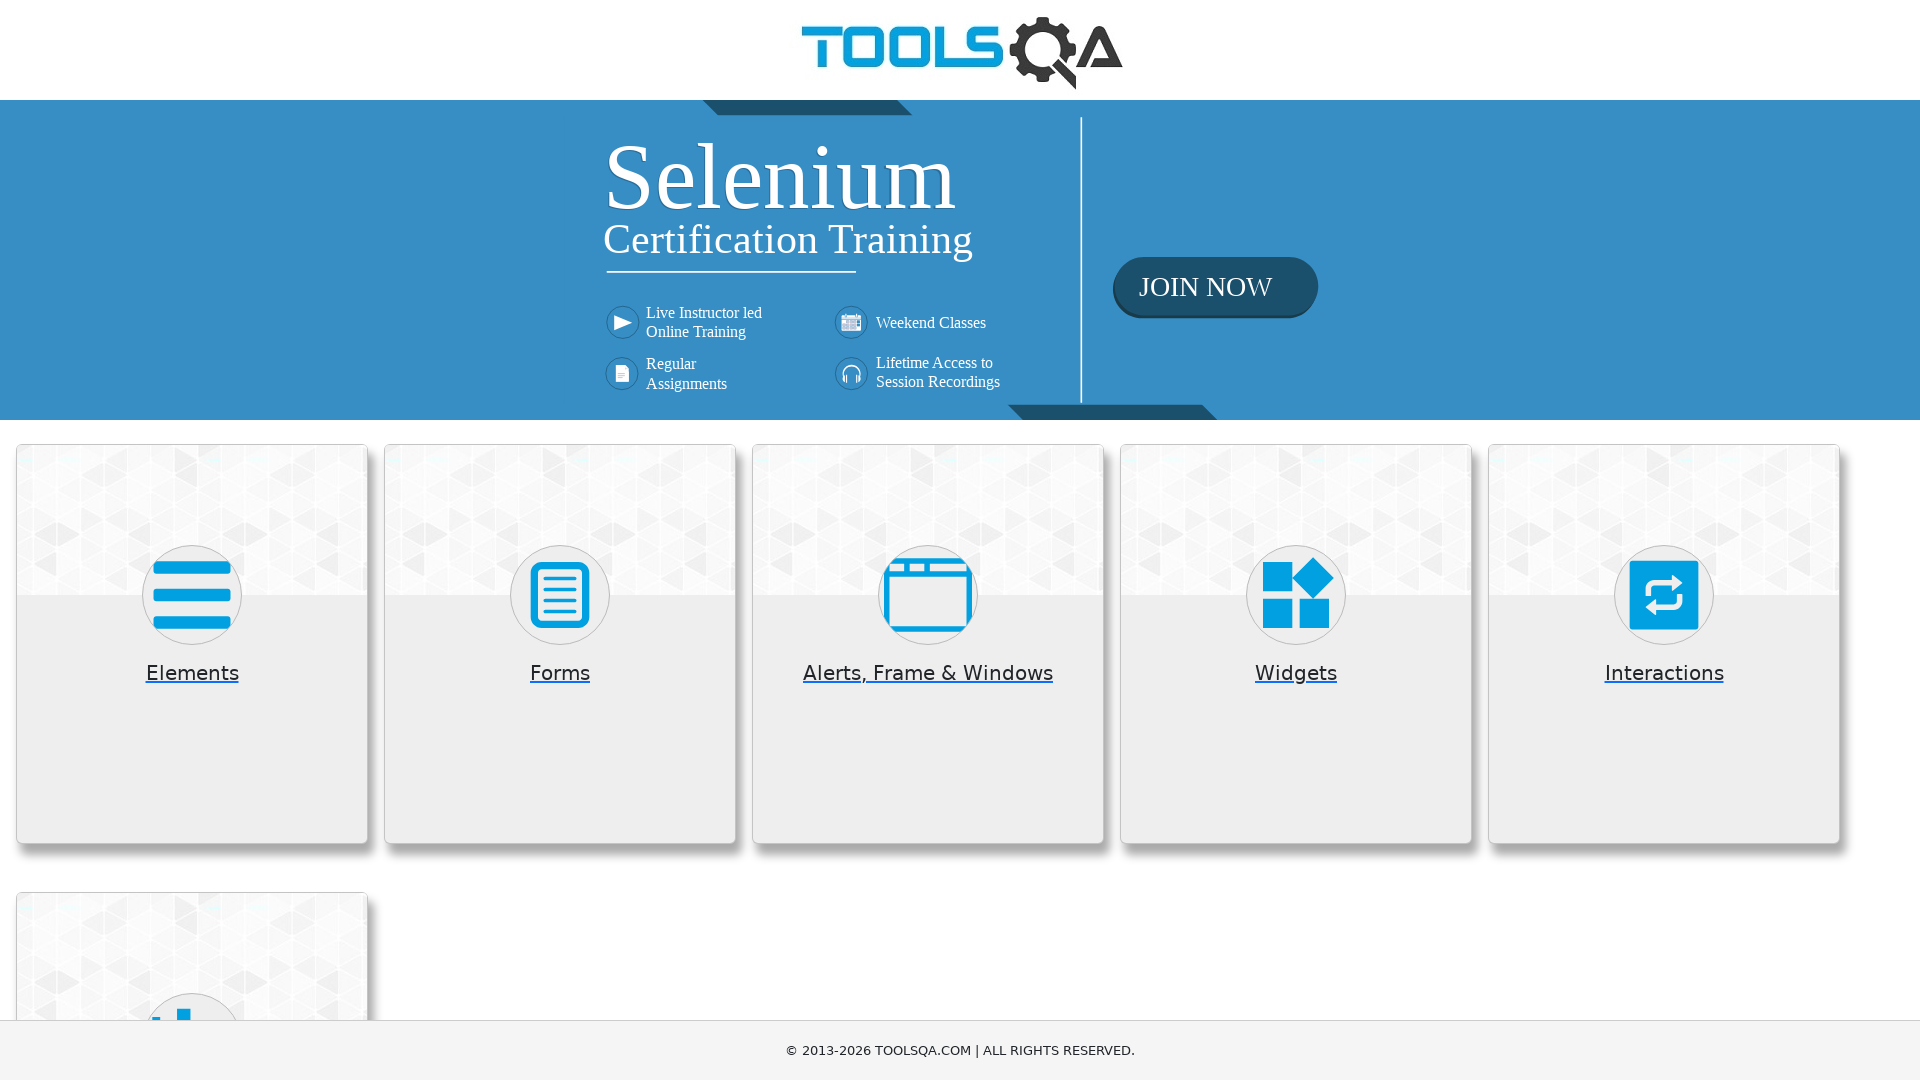

Page loaded completely - network idle state reached
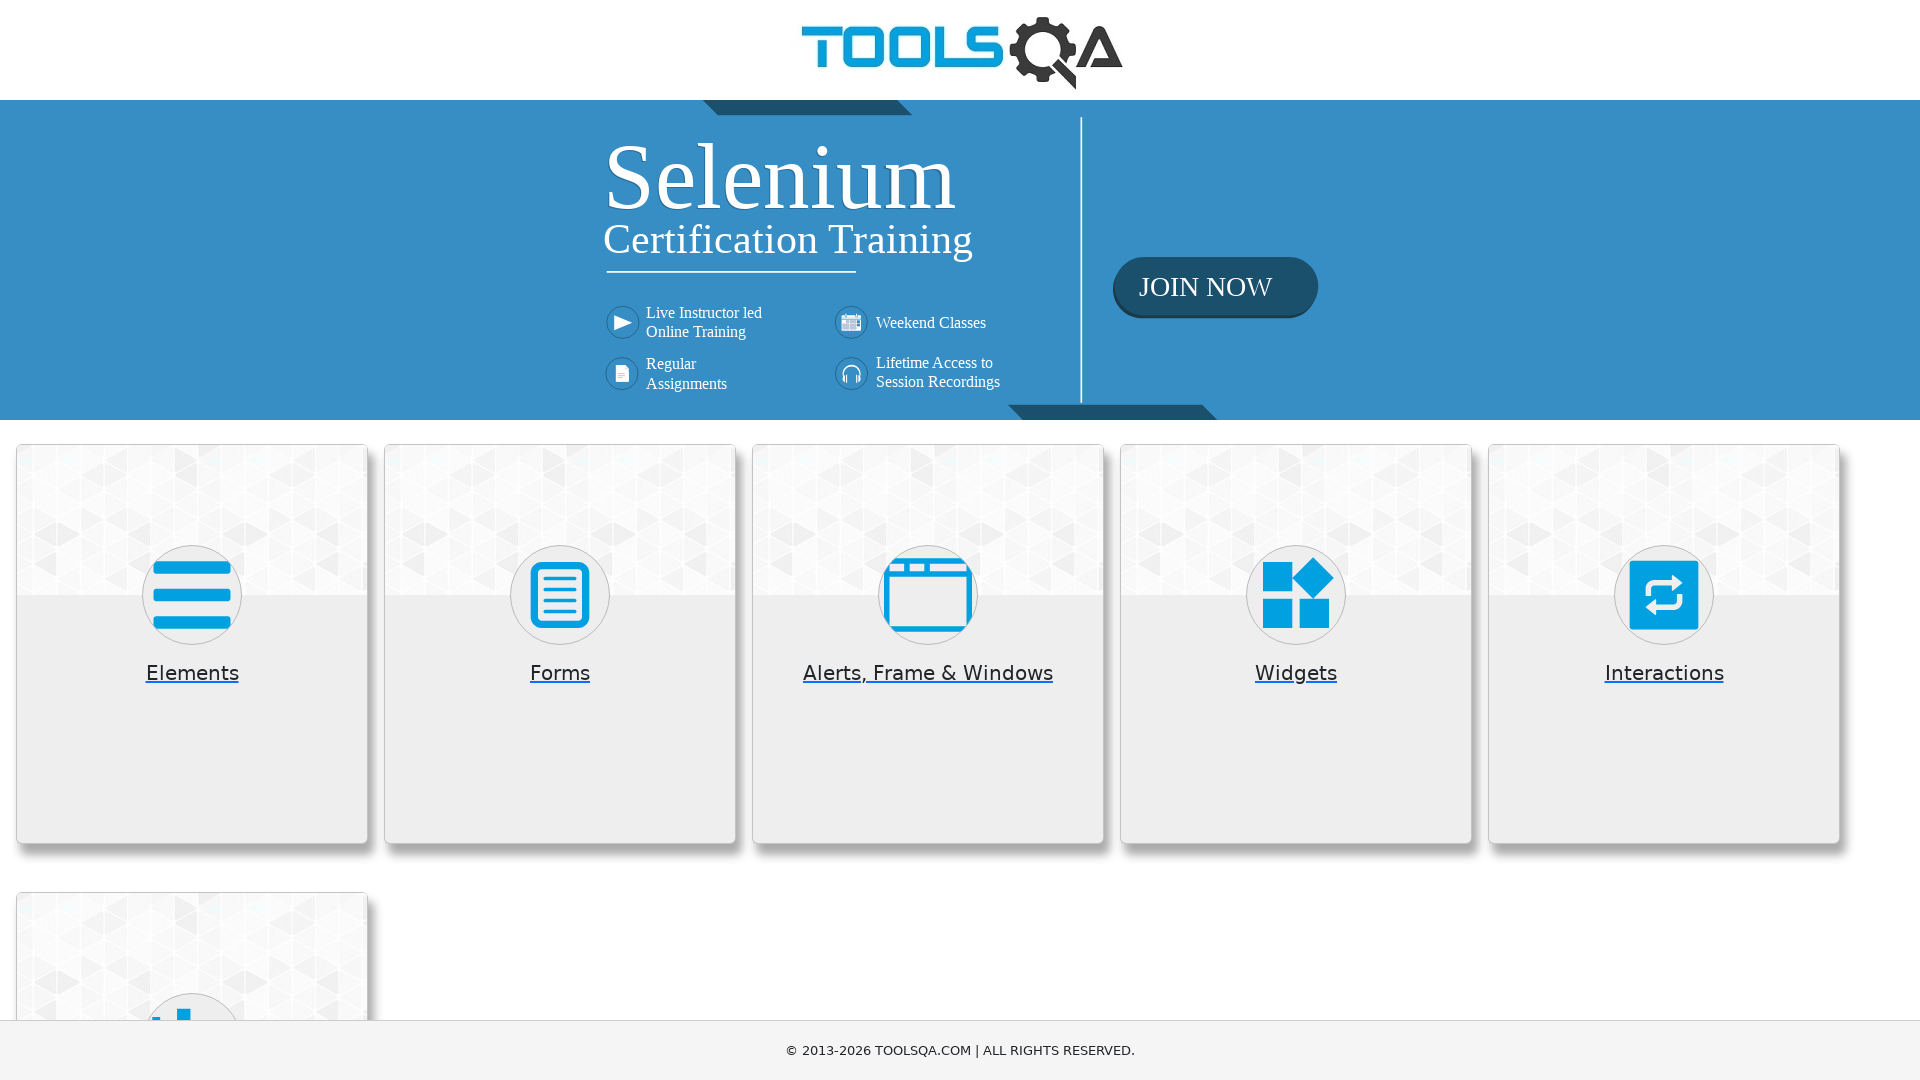

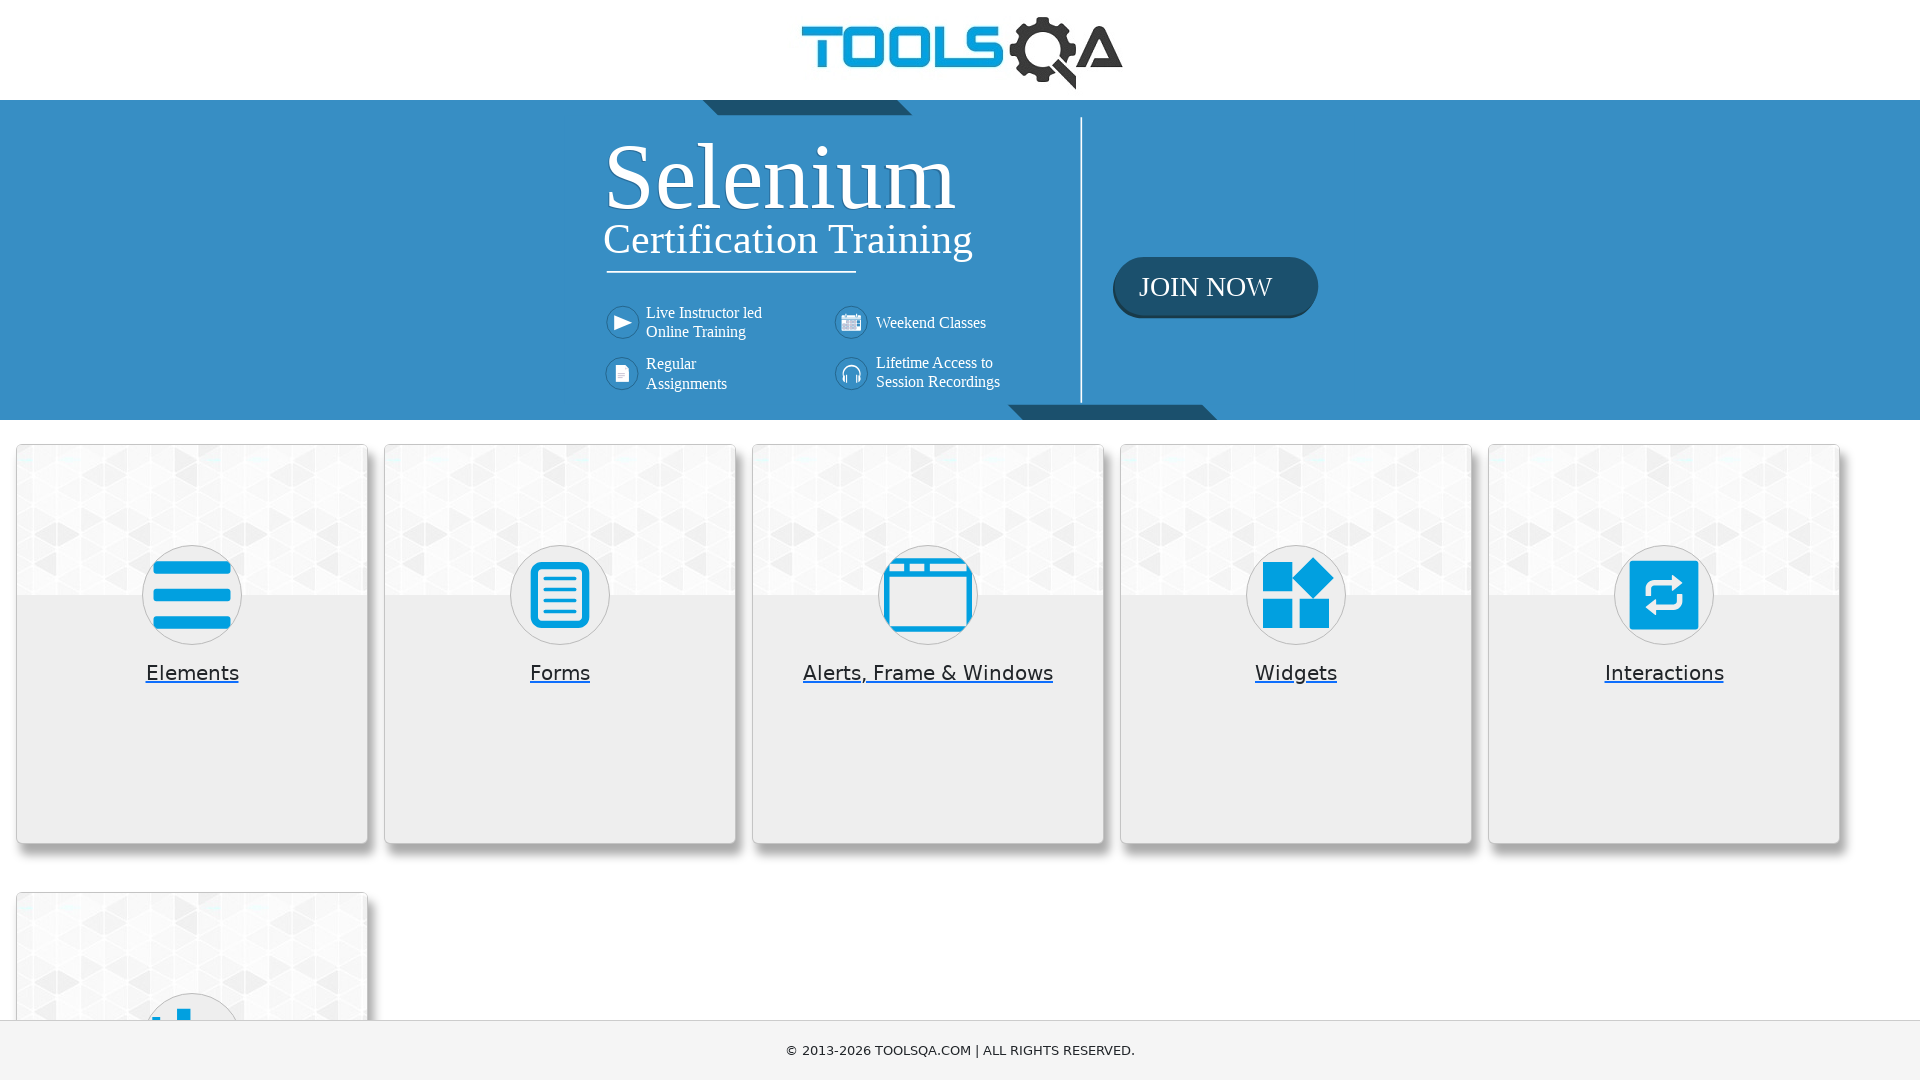